Tests A/B test opt-out by first visiting the main page, adding an opt-out cookie, then navigating to the A/B test page and verifying it shows "No A/B Test"

Starting URL: http://the-internet.herokuapp.com

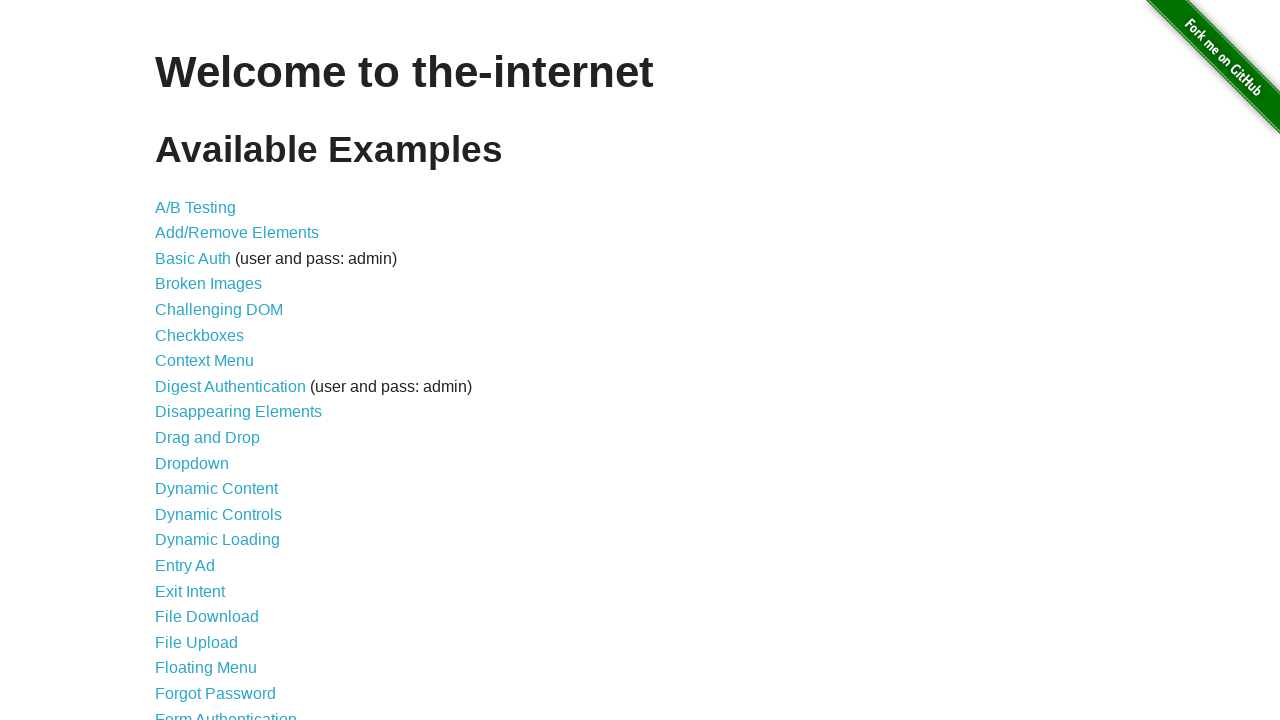

Added optimizelyOptOut cookie with value 'true' to opt out of A/B test
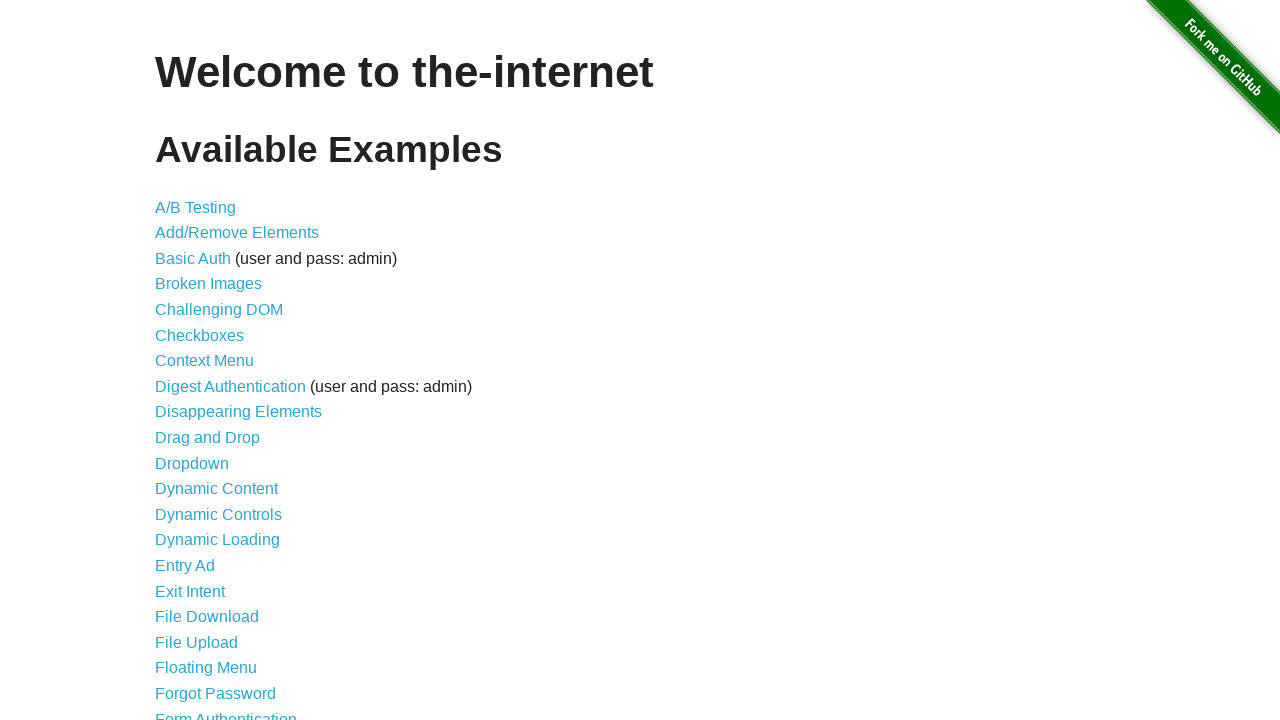

Navigated to A/B test page at http://the-internet.herokuapp.com/abtest
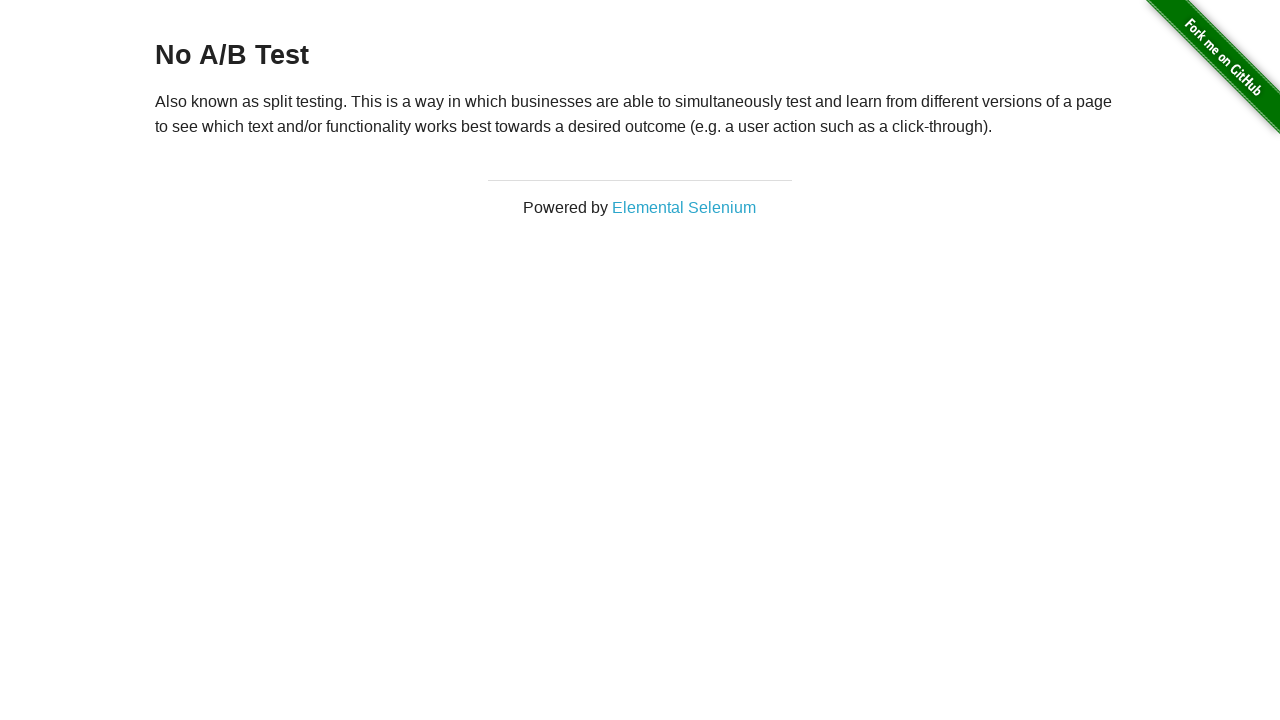

Waited for h3 heading element to load
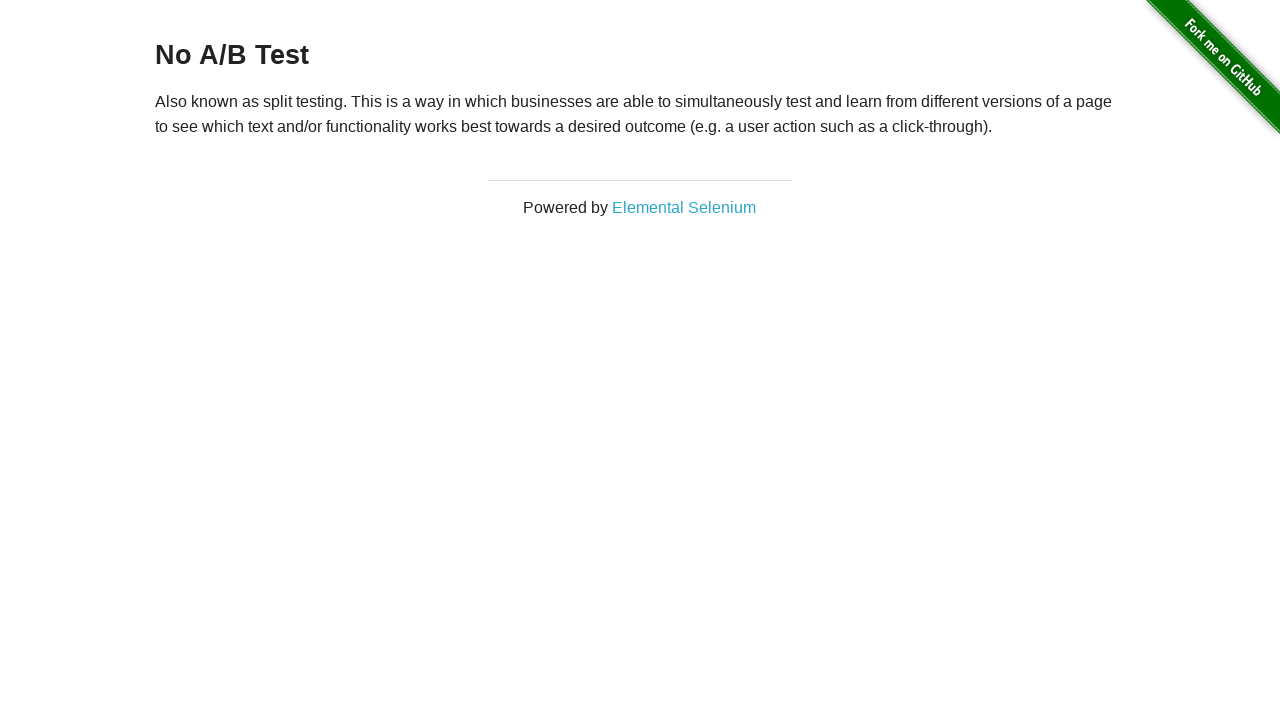

Retrieved heading text content
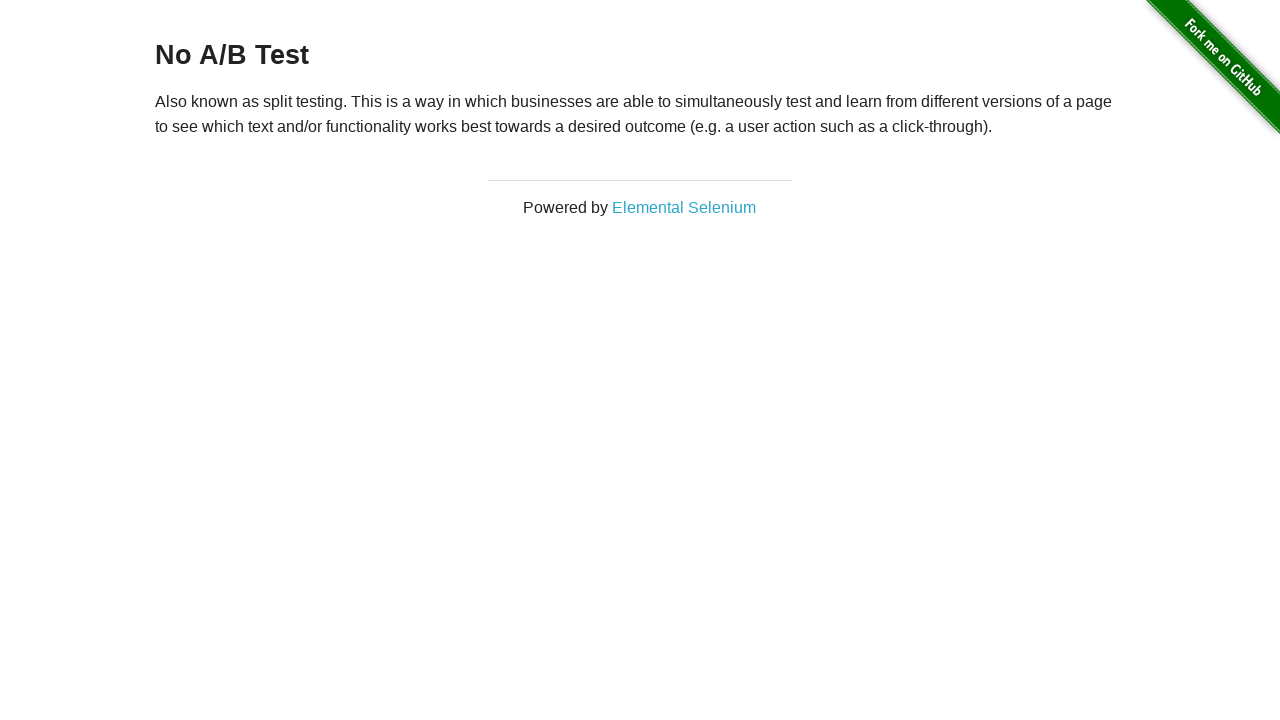

Verified heading text is 'No A/B Test' - opt-out successful
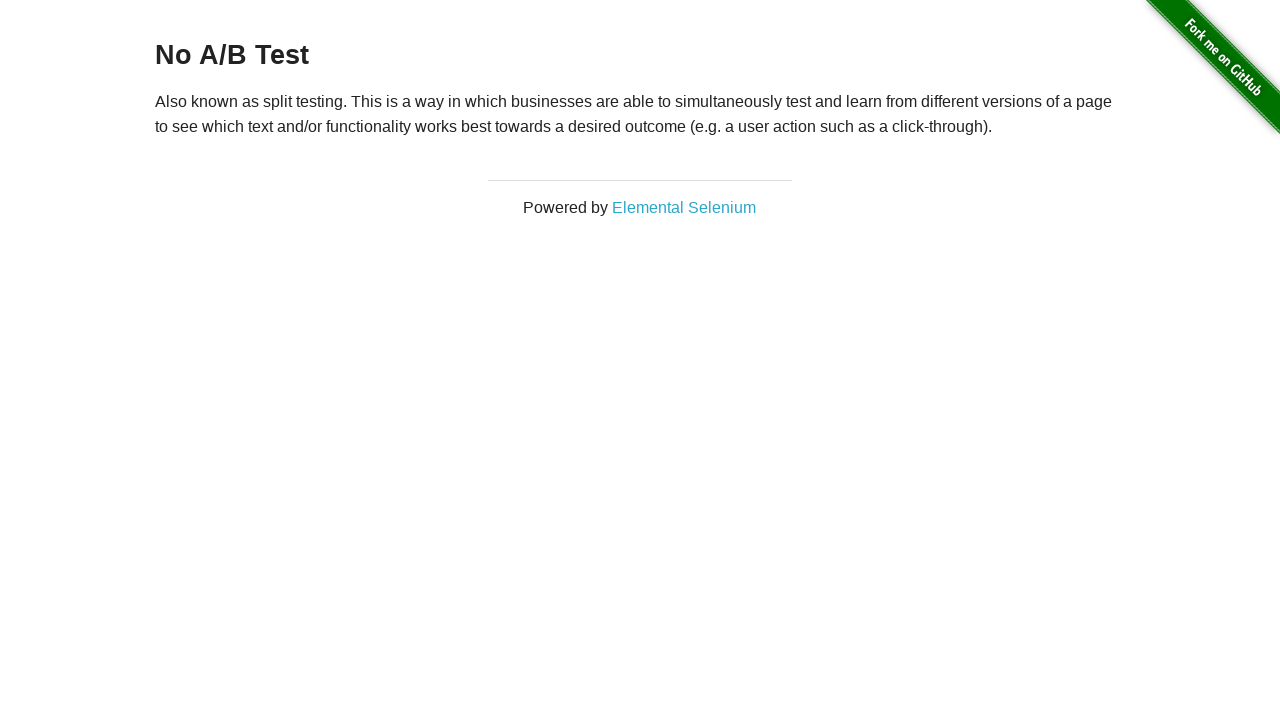

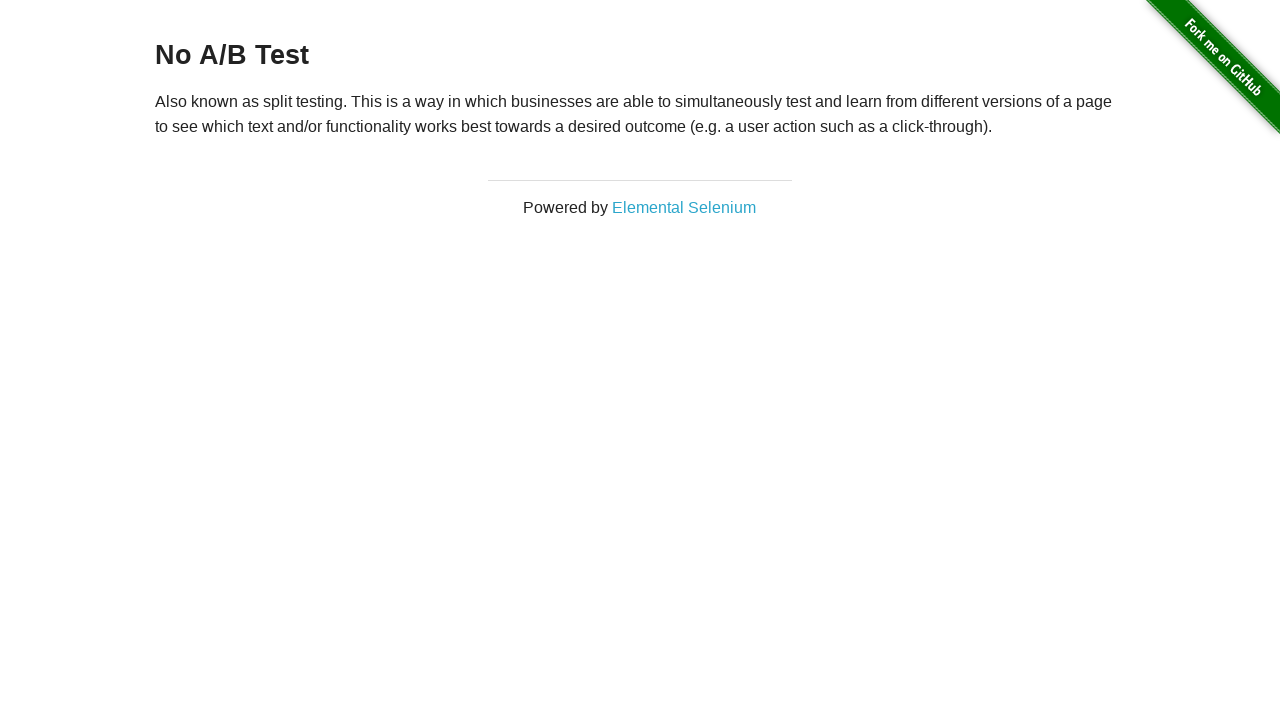